Tests dynamic controls by enabling an input field, entering text, clearing it, then navigating to a drag-and-drop page to verify element positions

Starting URL: https://the-internet.herokuapp.com/dynamic_controls

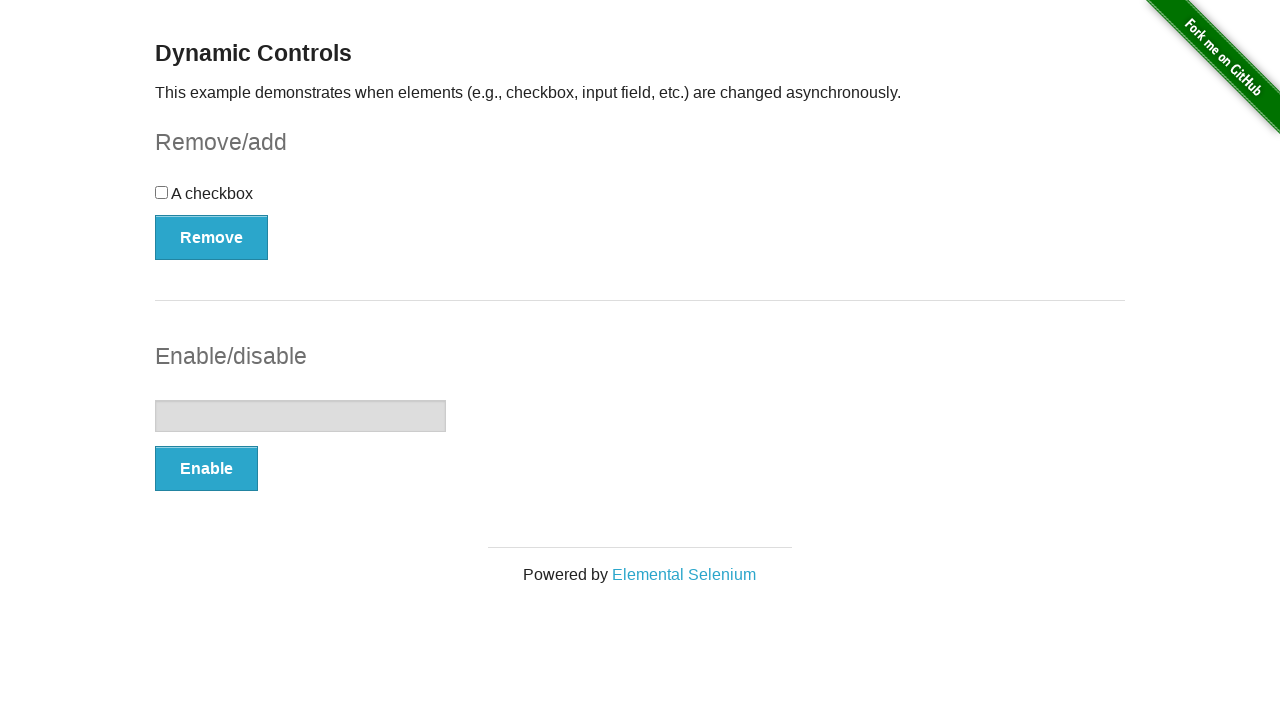

Clicked Enable button to enable input field at (206, 469) on button:has-text('Enable')
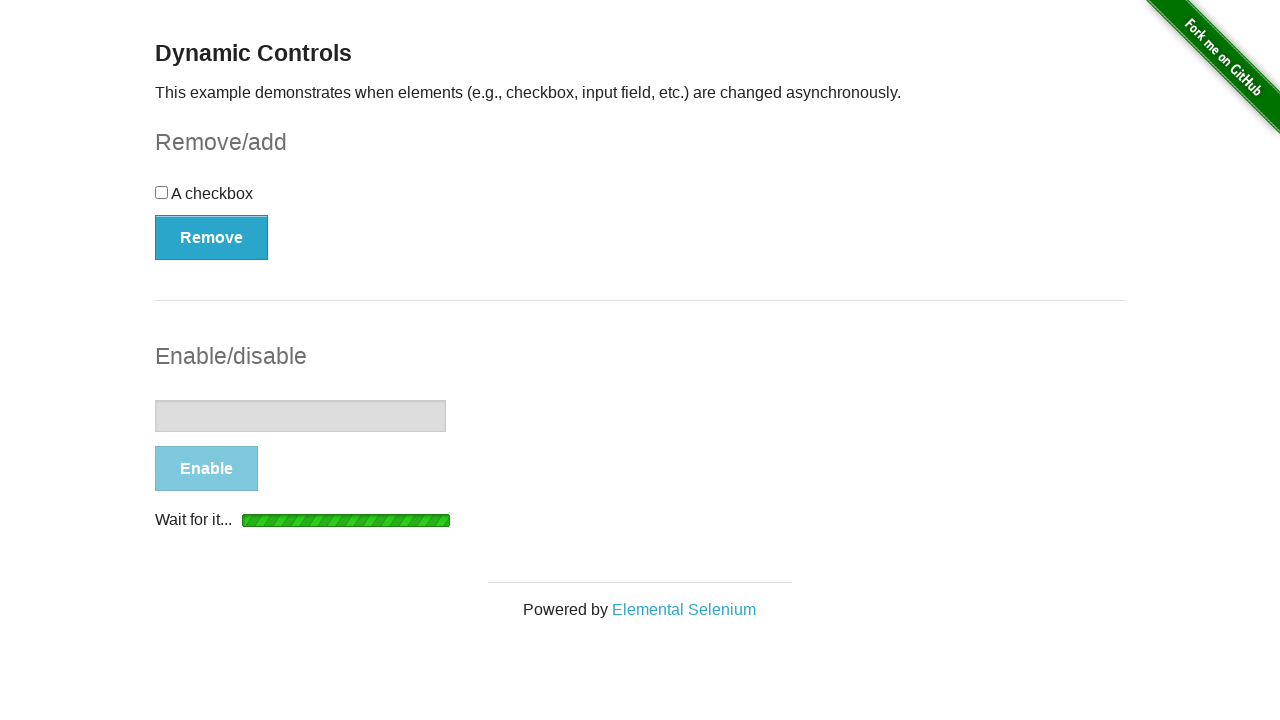

Success message appeared
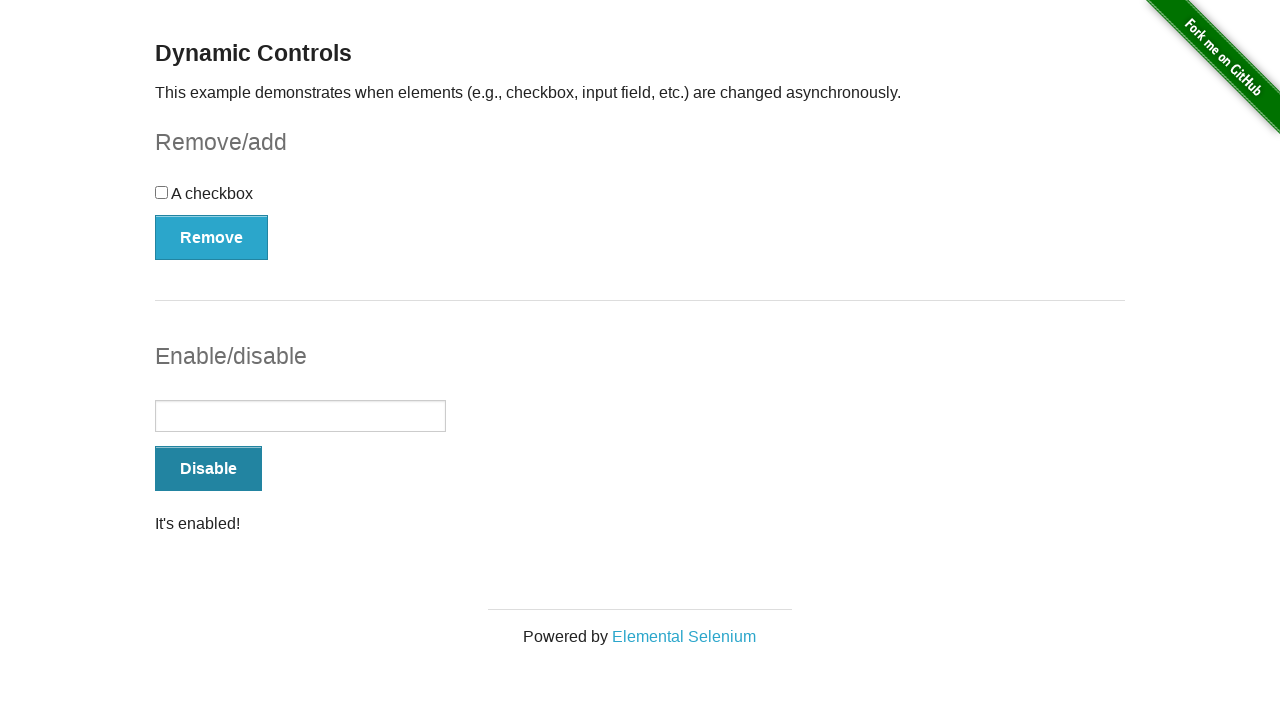

Entered 'Bootcamp' into the input field on xpath=//*[@id='input-example']/input
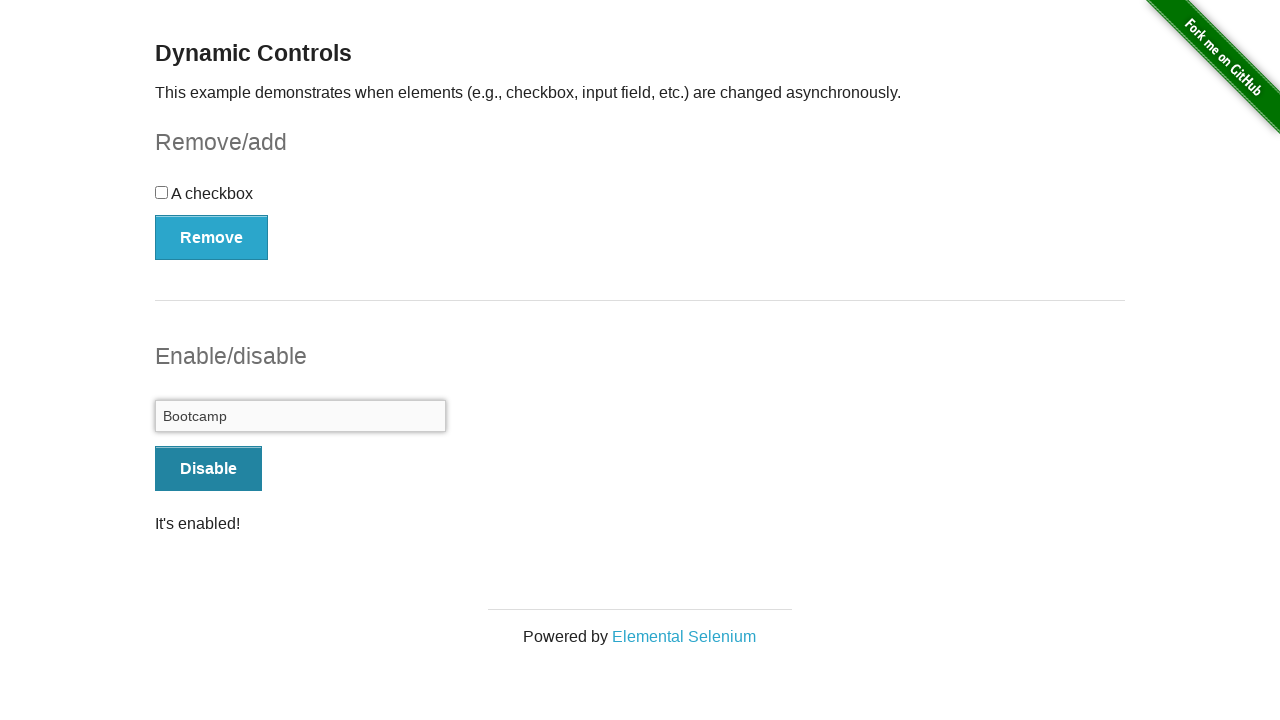

Cleared the input field on xpath=//*[@id='input-example']/input
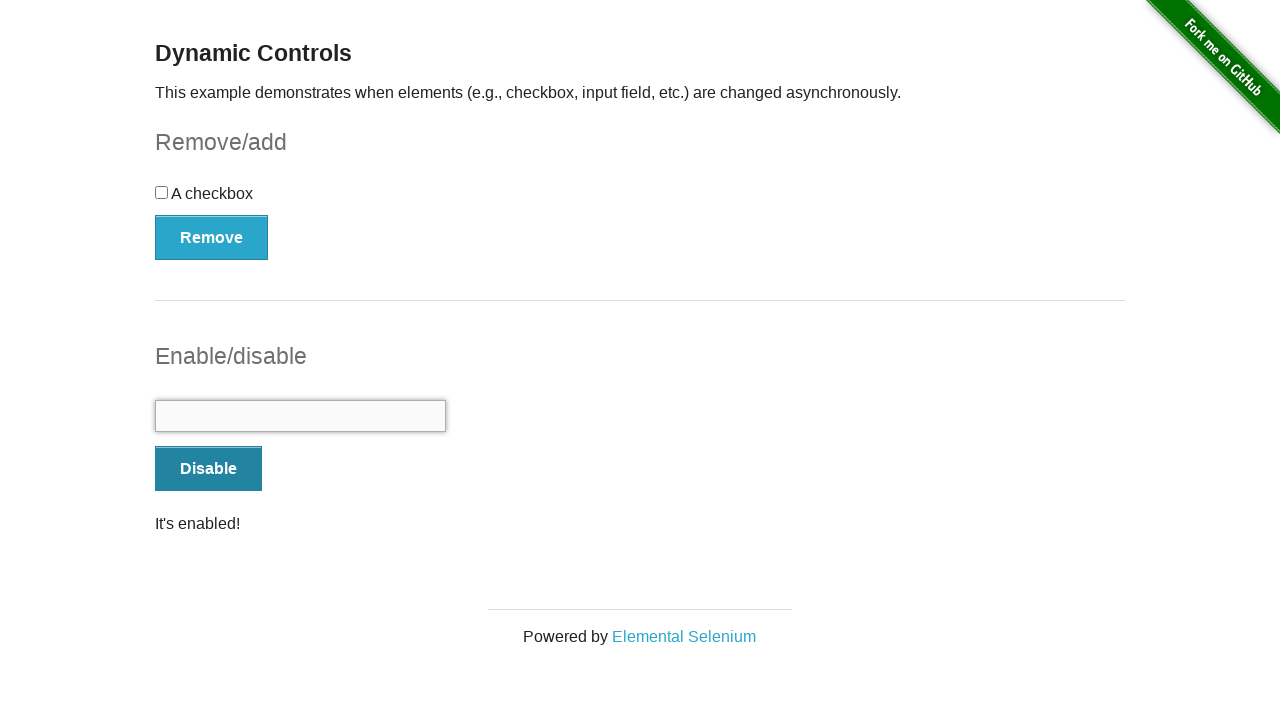

Navigated to drag and drop page
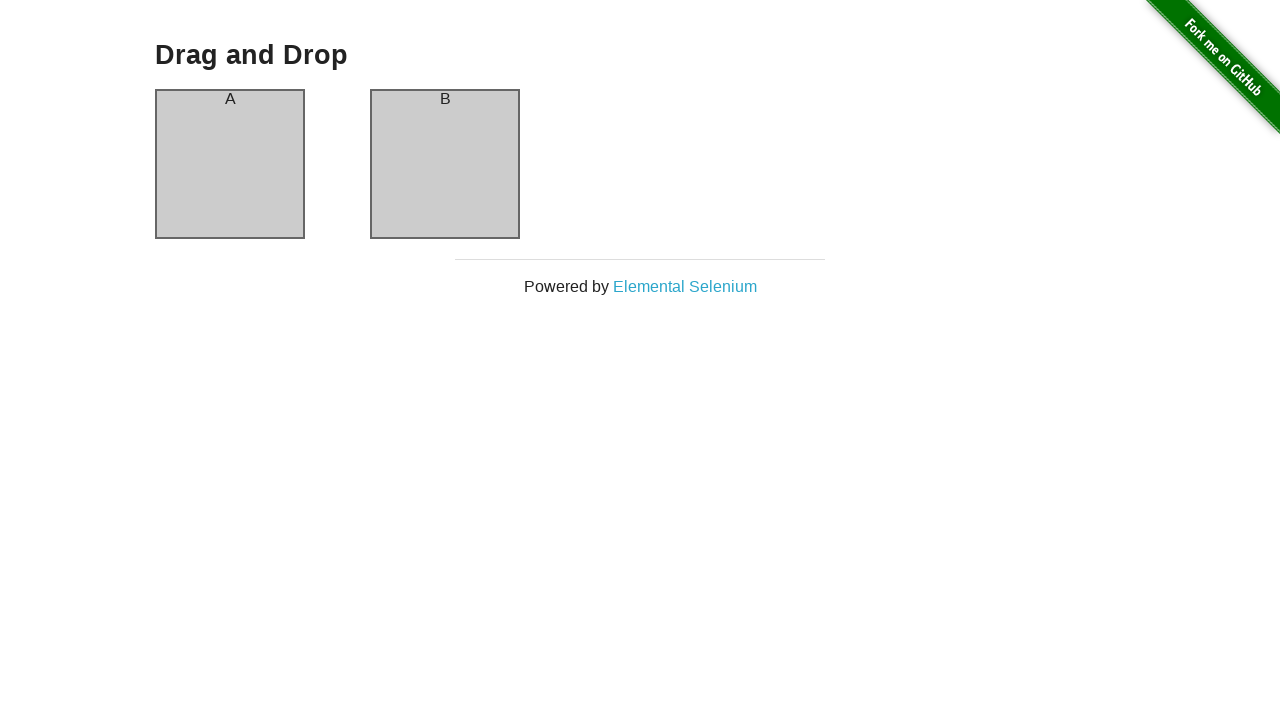

Column A element is present
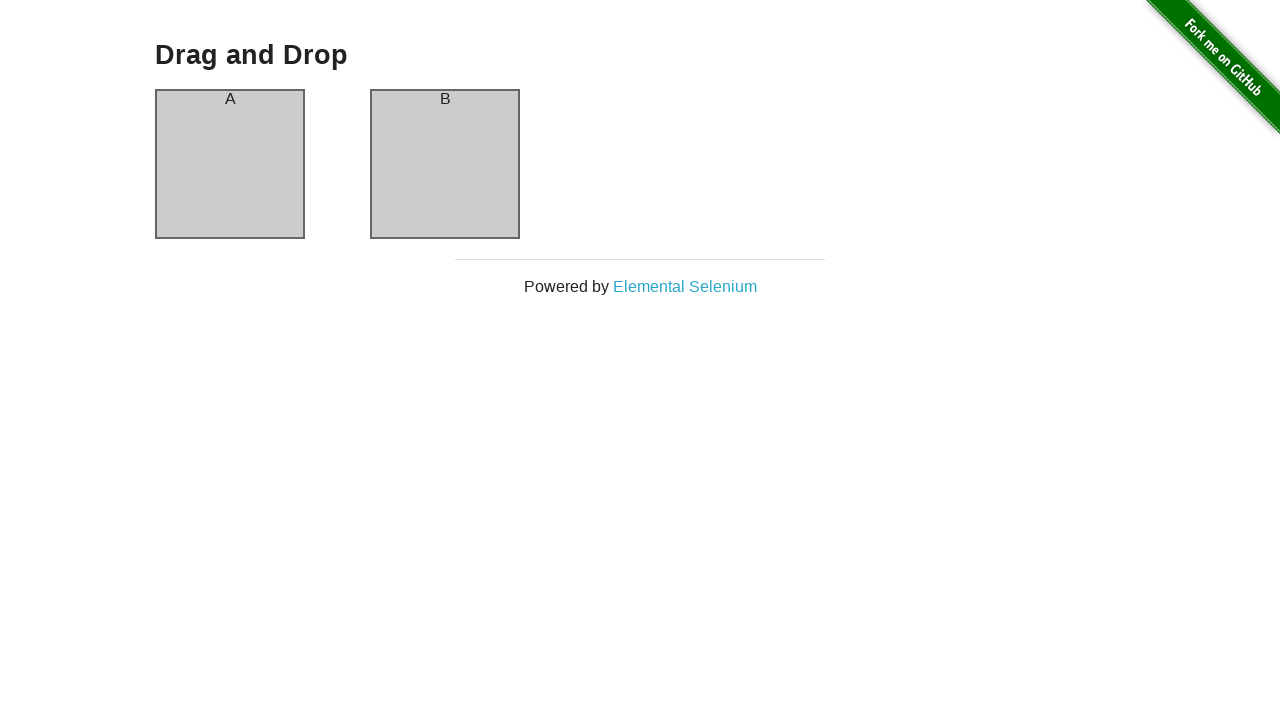

Column B element is present
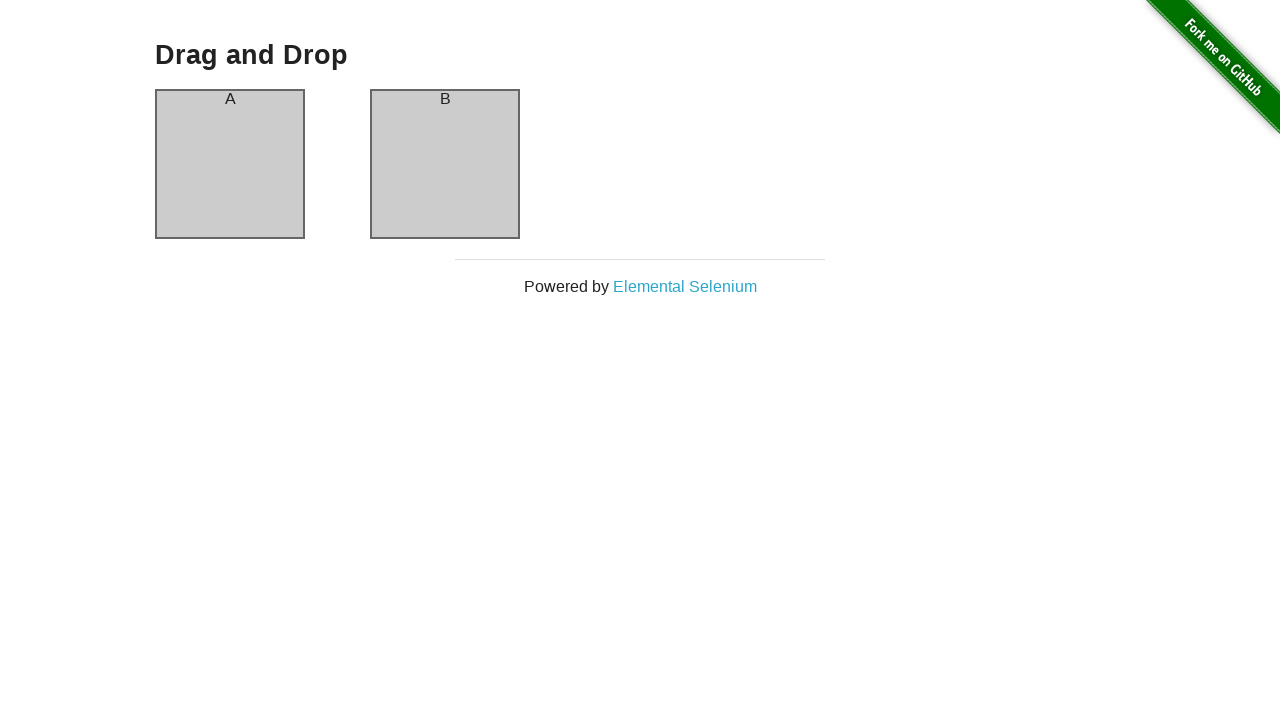

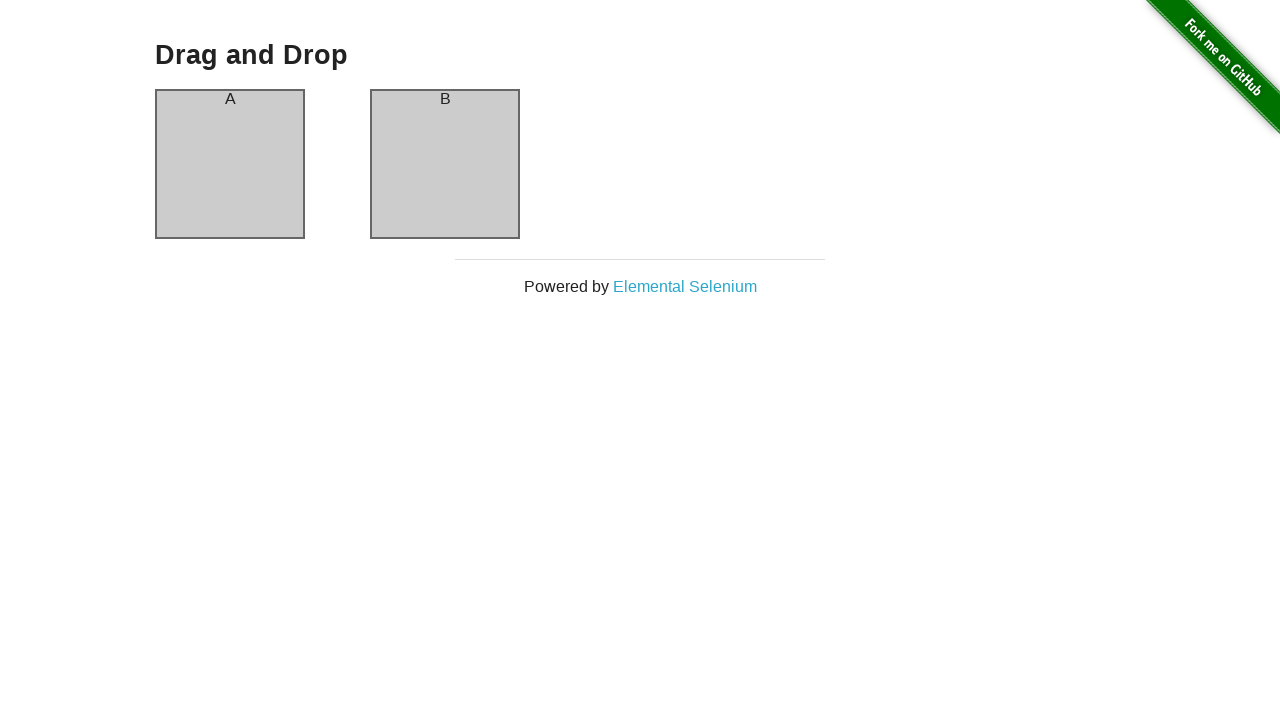